Tests the download functionality on a file upload/download test page by clicking the download button

Starting URL: https://rahulshettyacademy.com/upload-download-test/index.html

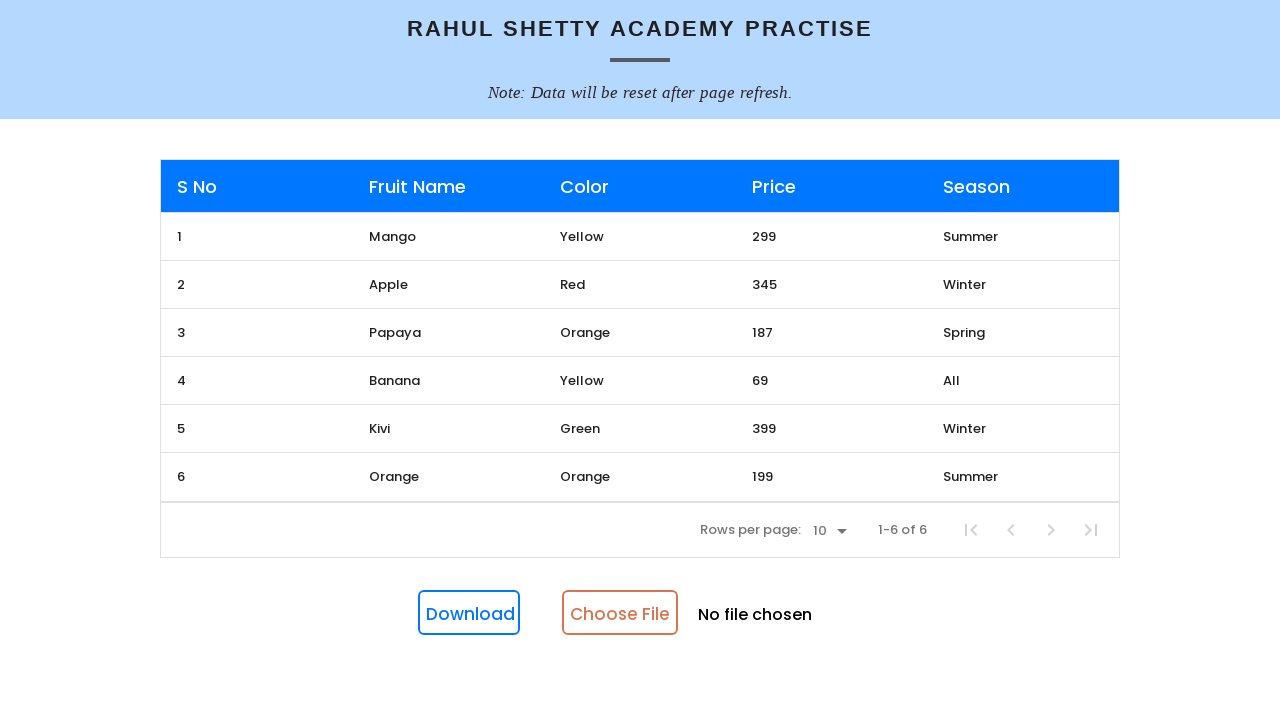

Navigated to file upload/download test page
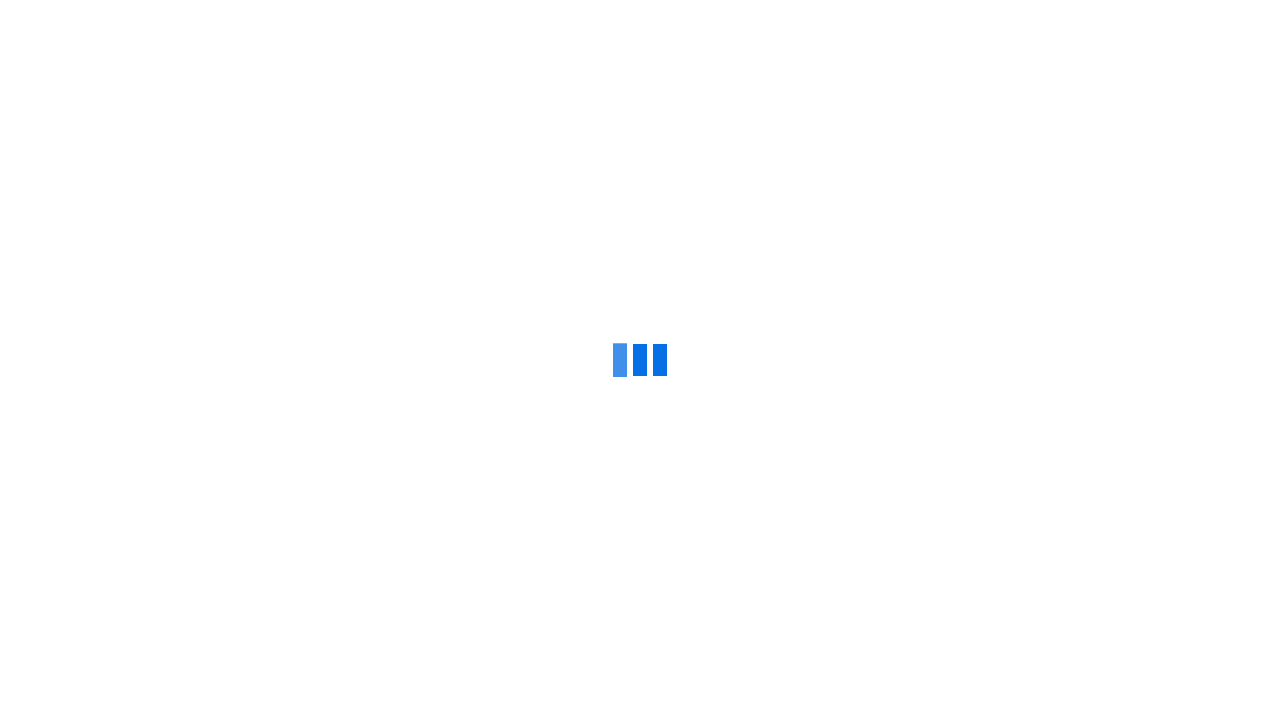

Clicked the download button to initiate file download at (469, 613) on #downloadButton
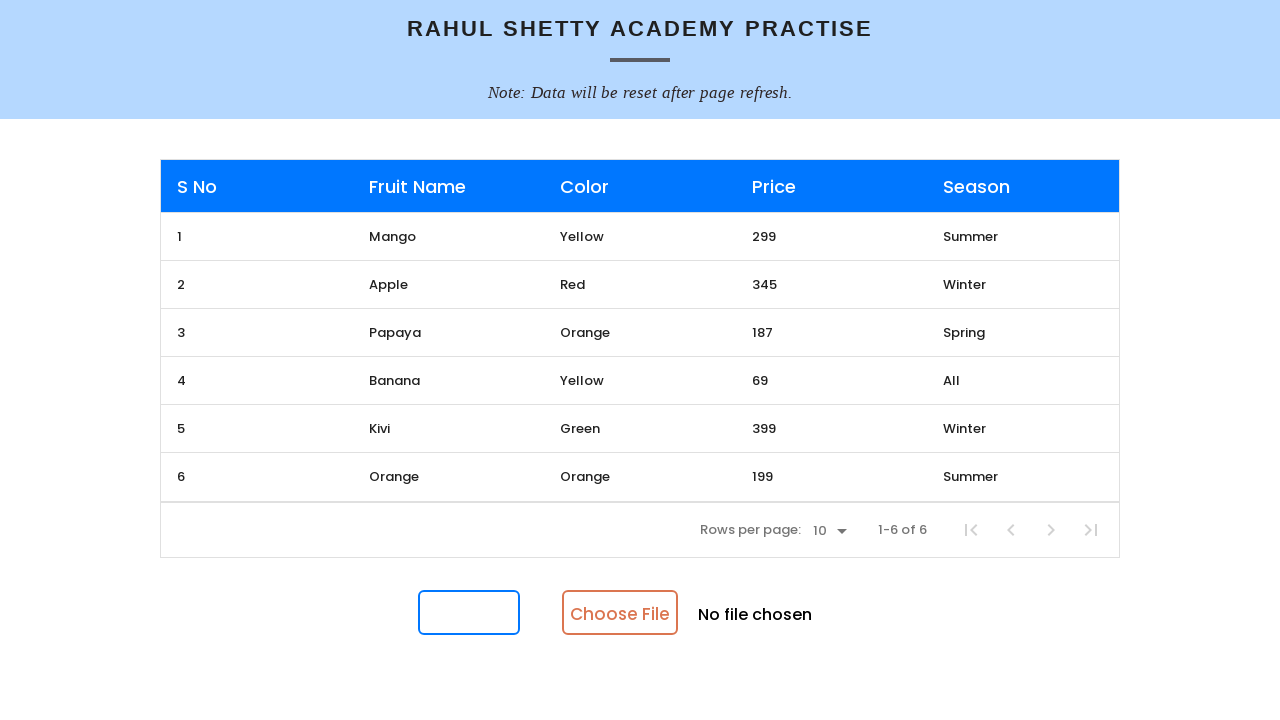

Waited 2000ms for download to initiate
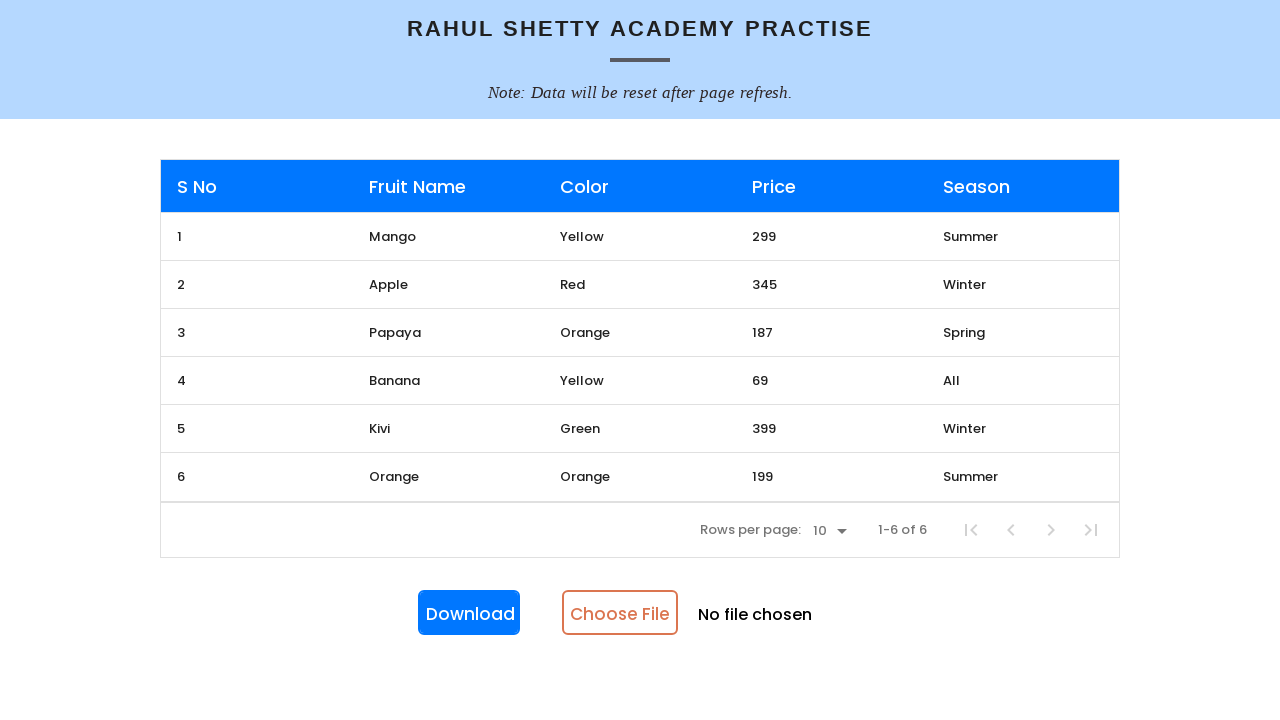

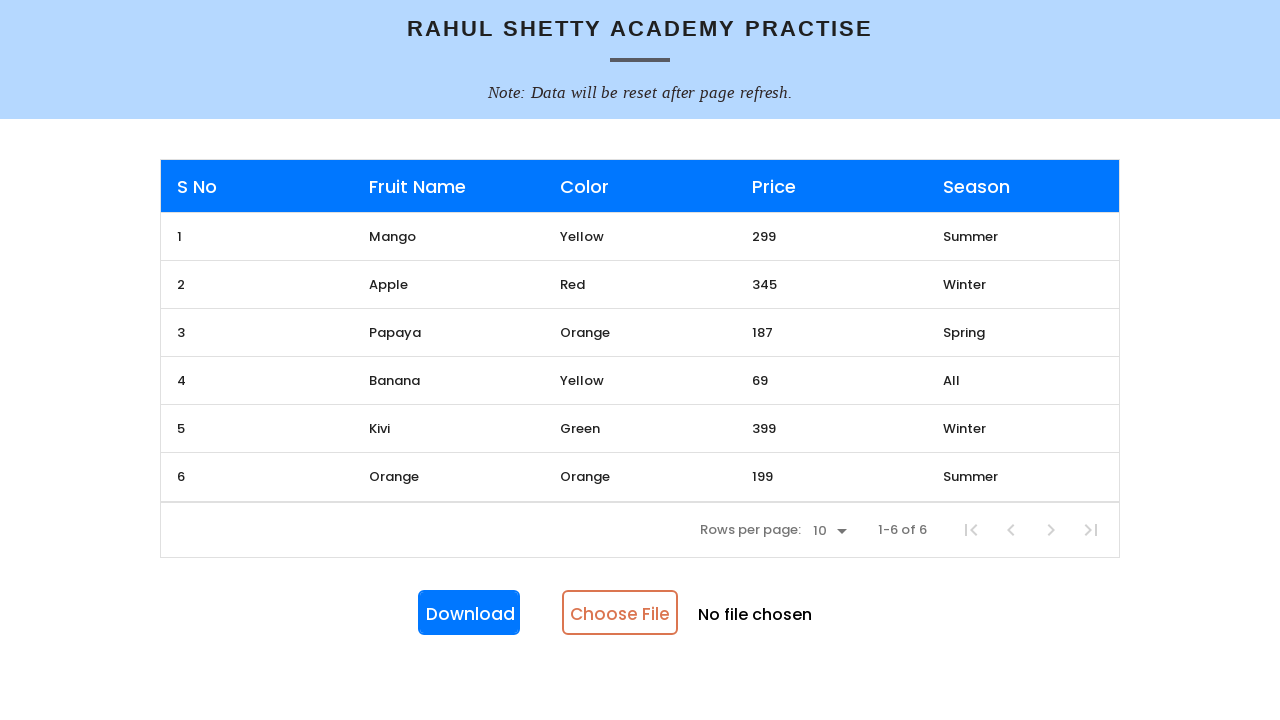